Tests Angular Material CDK drag-and-drop functionality by dragging items between two connected sorting groups

Starting URL: https://material.angular.io/cdk/drag-drop/examples

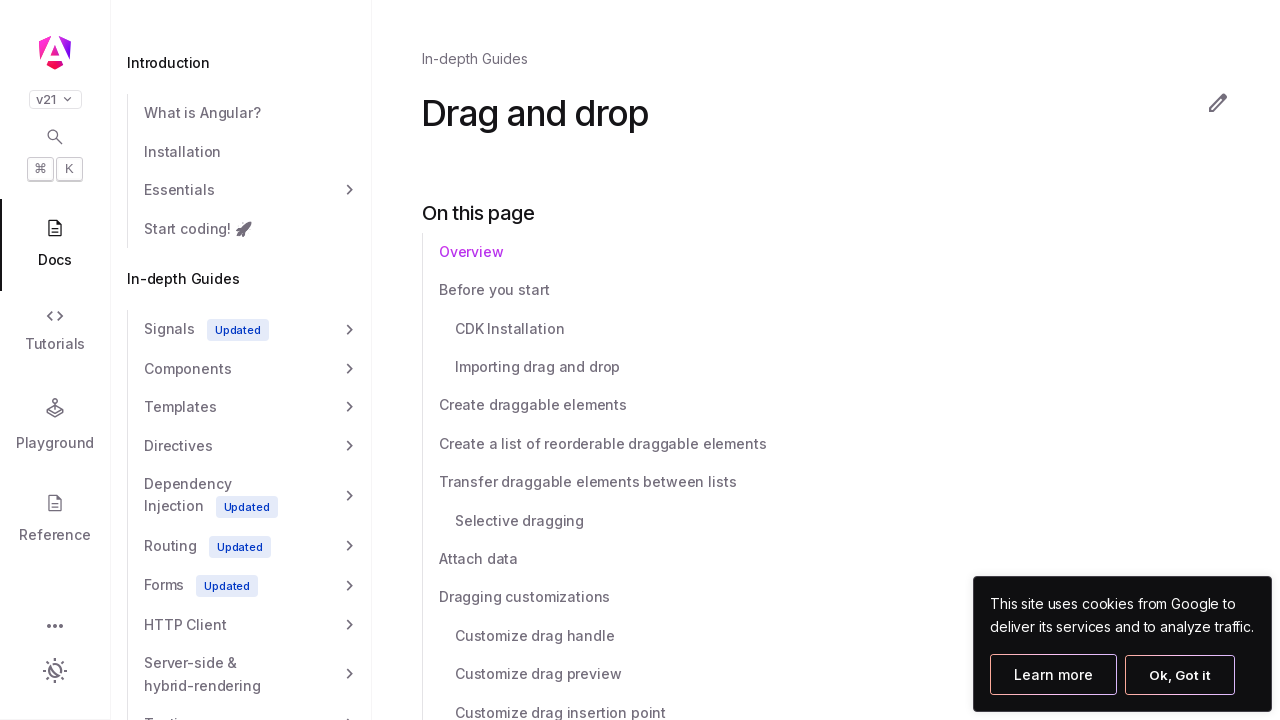

Waited for drag-drop example component to load
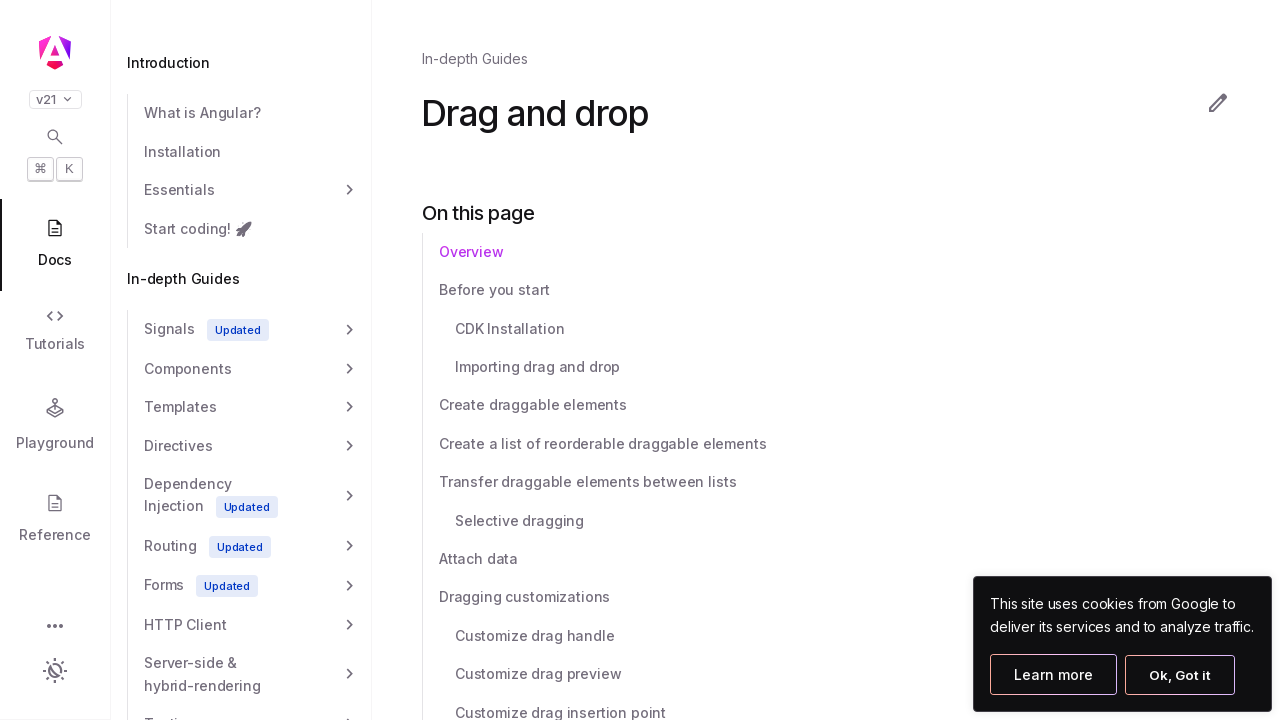

Located draggable items in first container
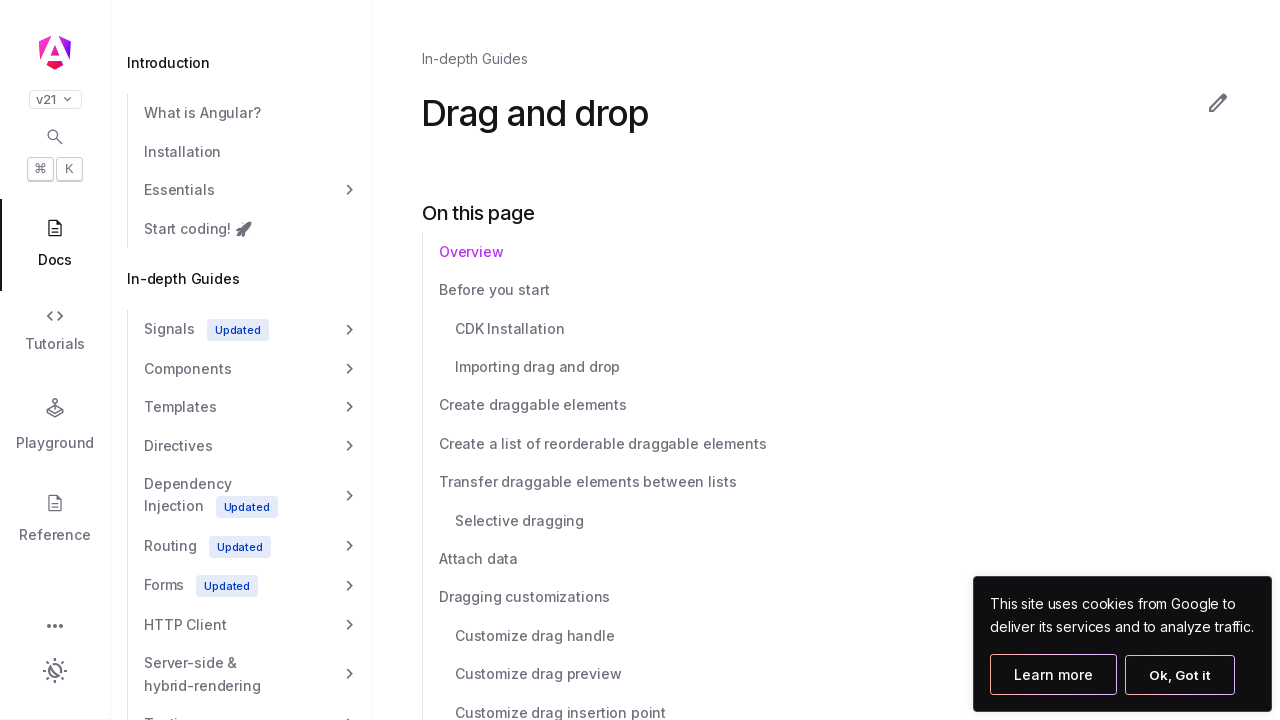

First container items became visible
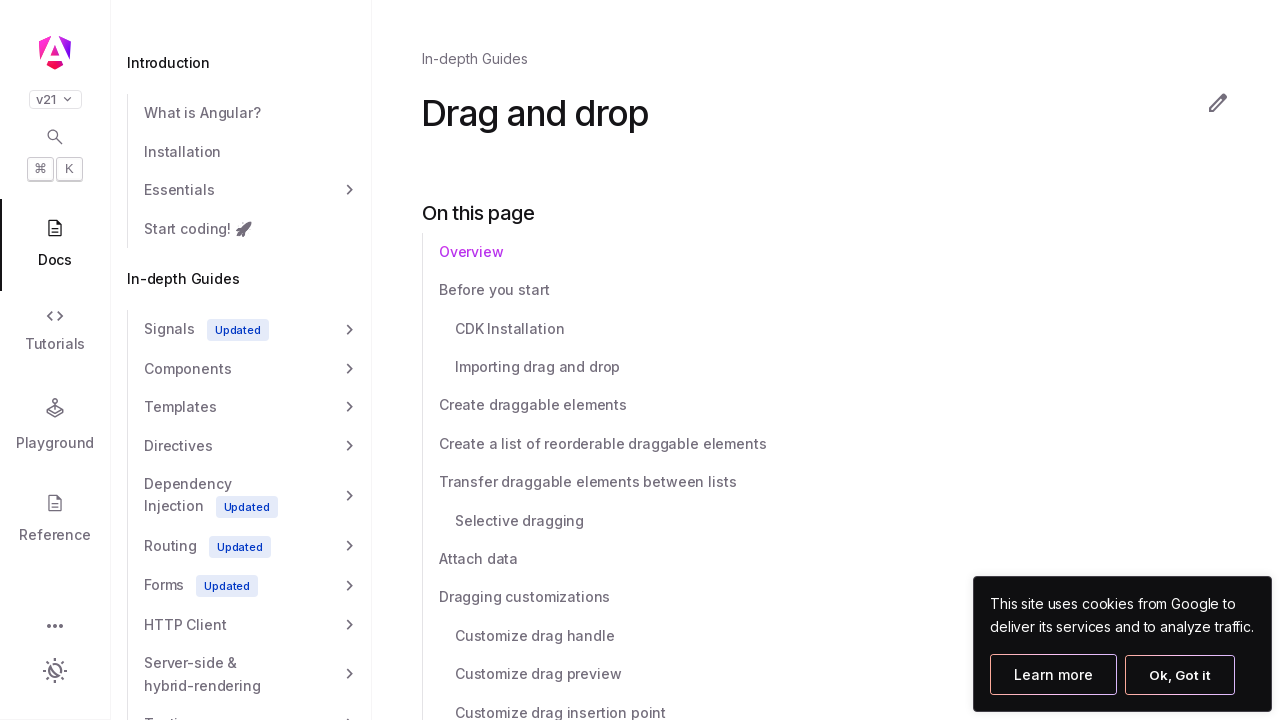

Located draggable items in second container
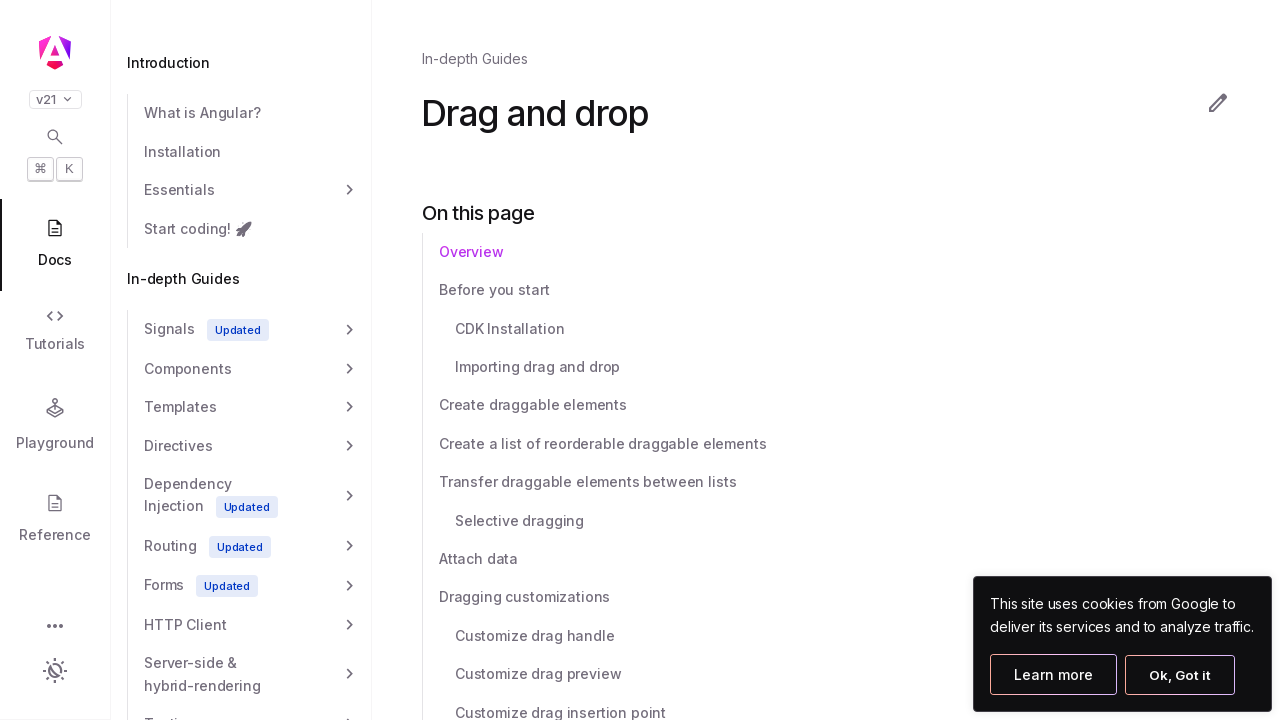

Second container items became visible
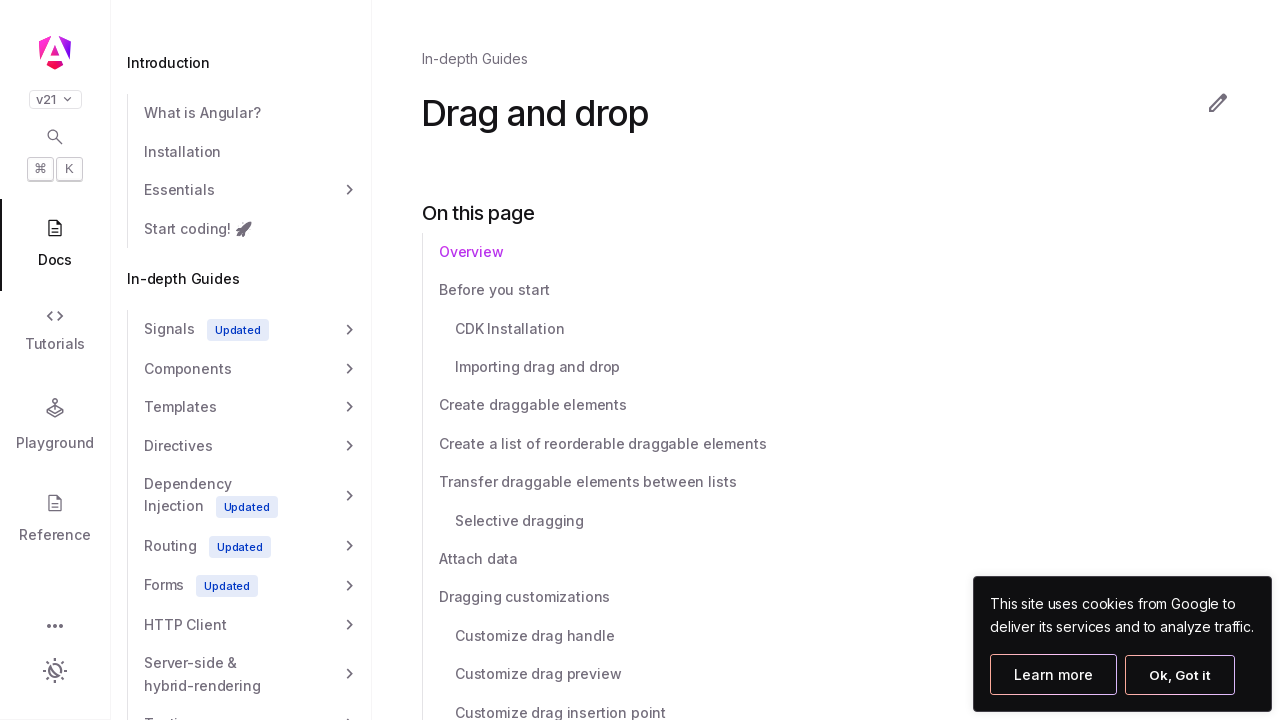

Selected first item from first container as drag source
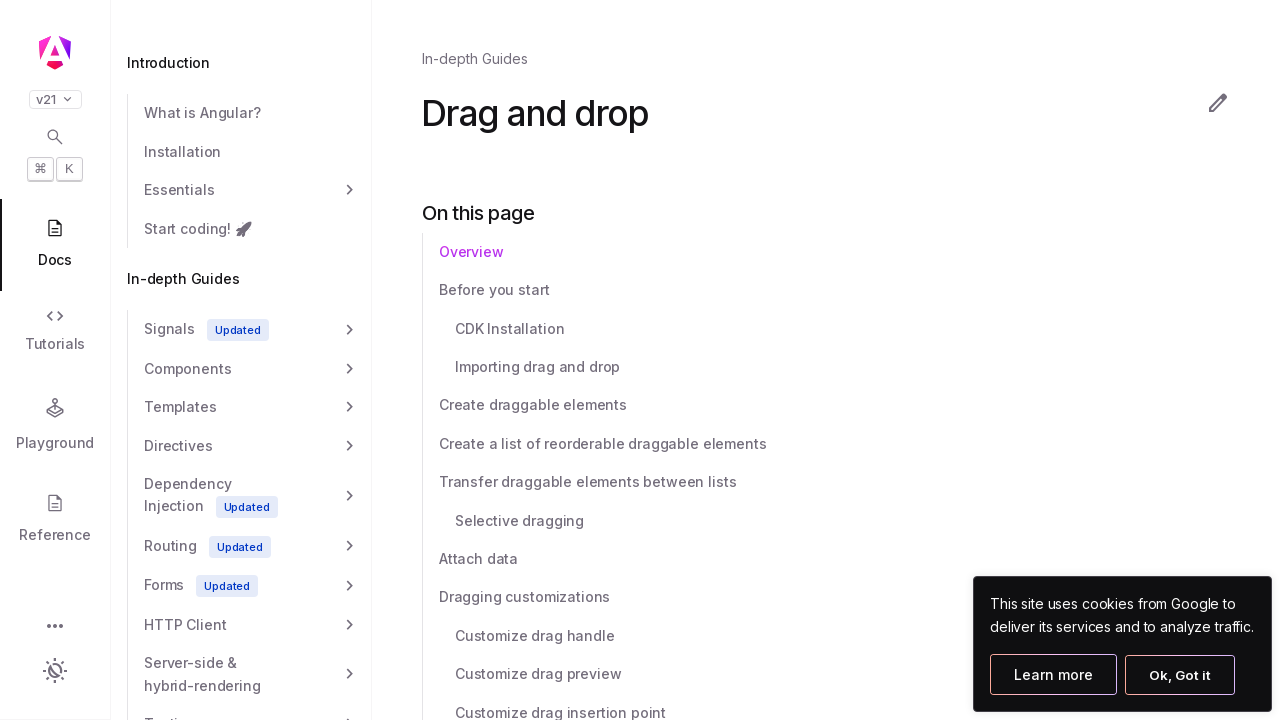

Selected first item from second container as drag target
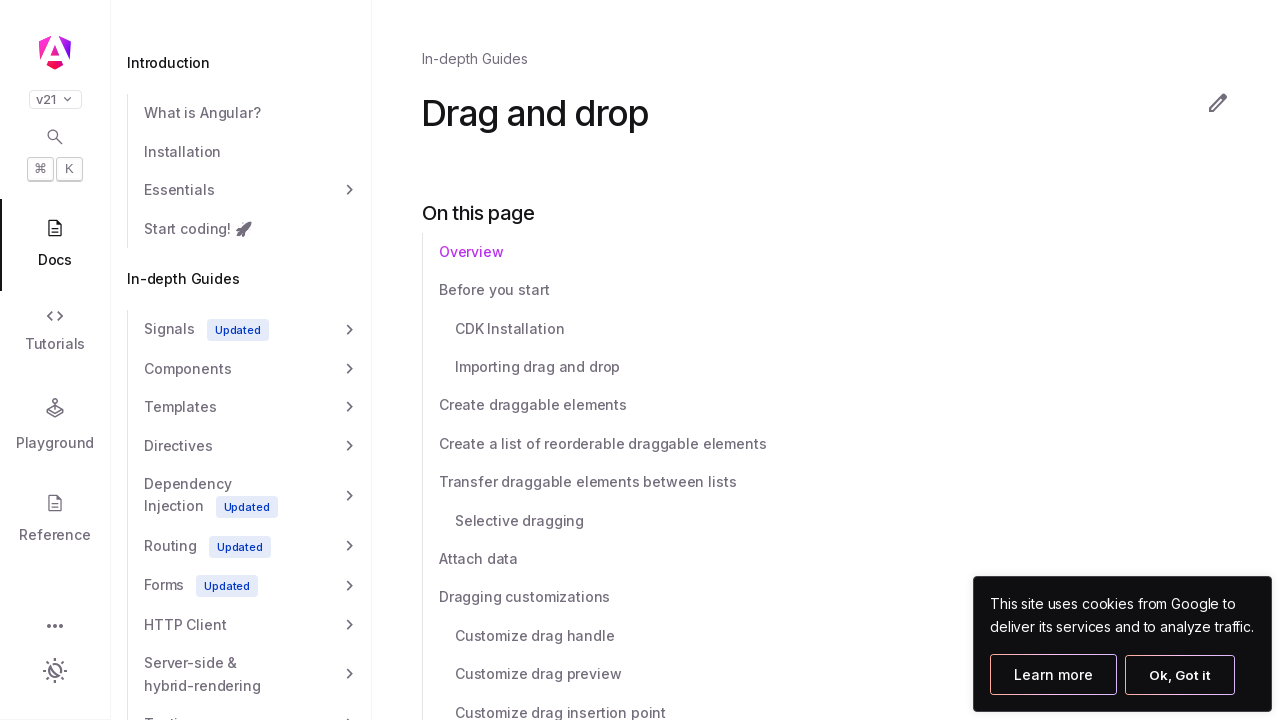

Dragged item from first container to second container at (639, 686)
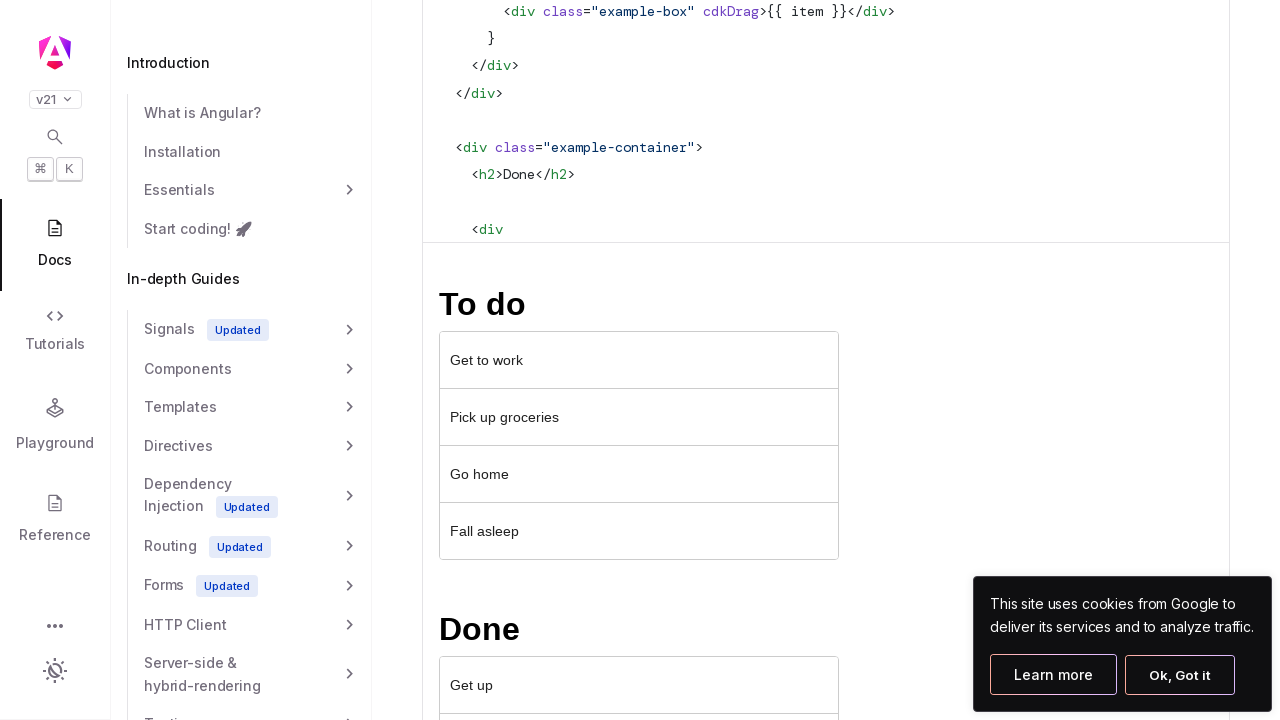

Selected second item from second container as drag source
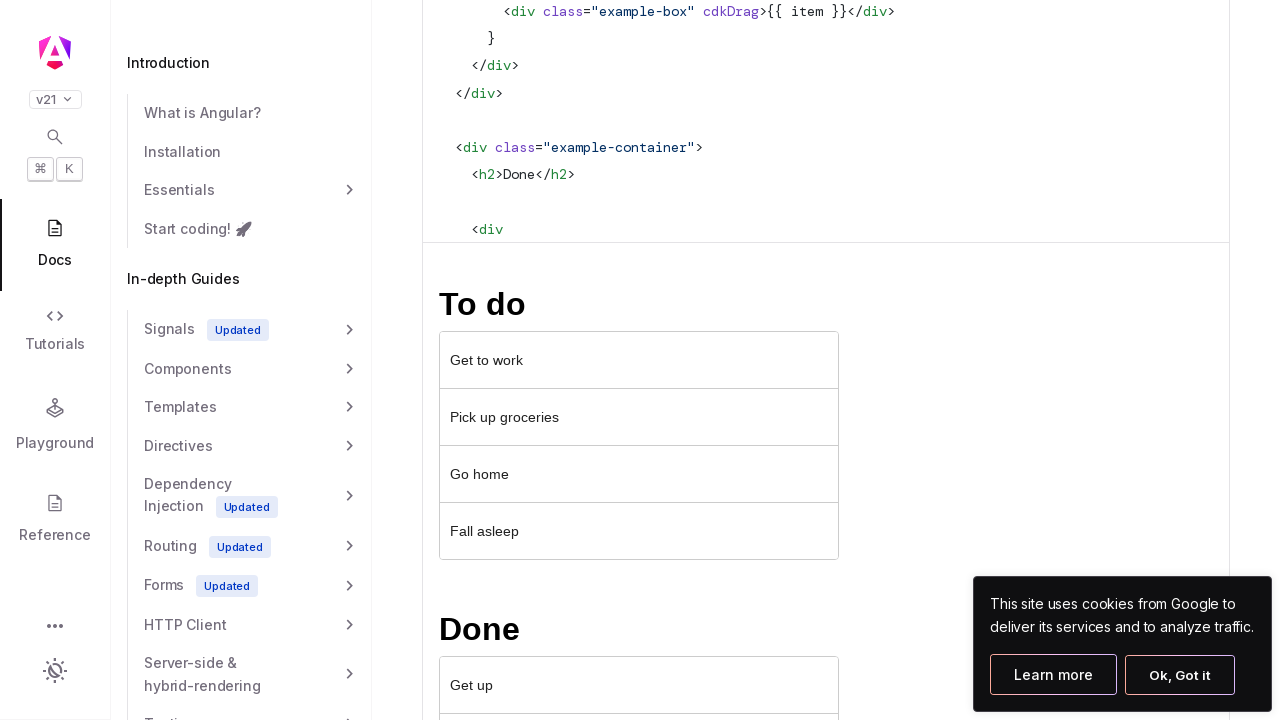

Selected first item from first container as drag target
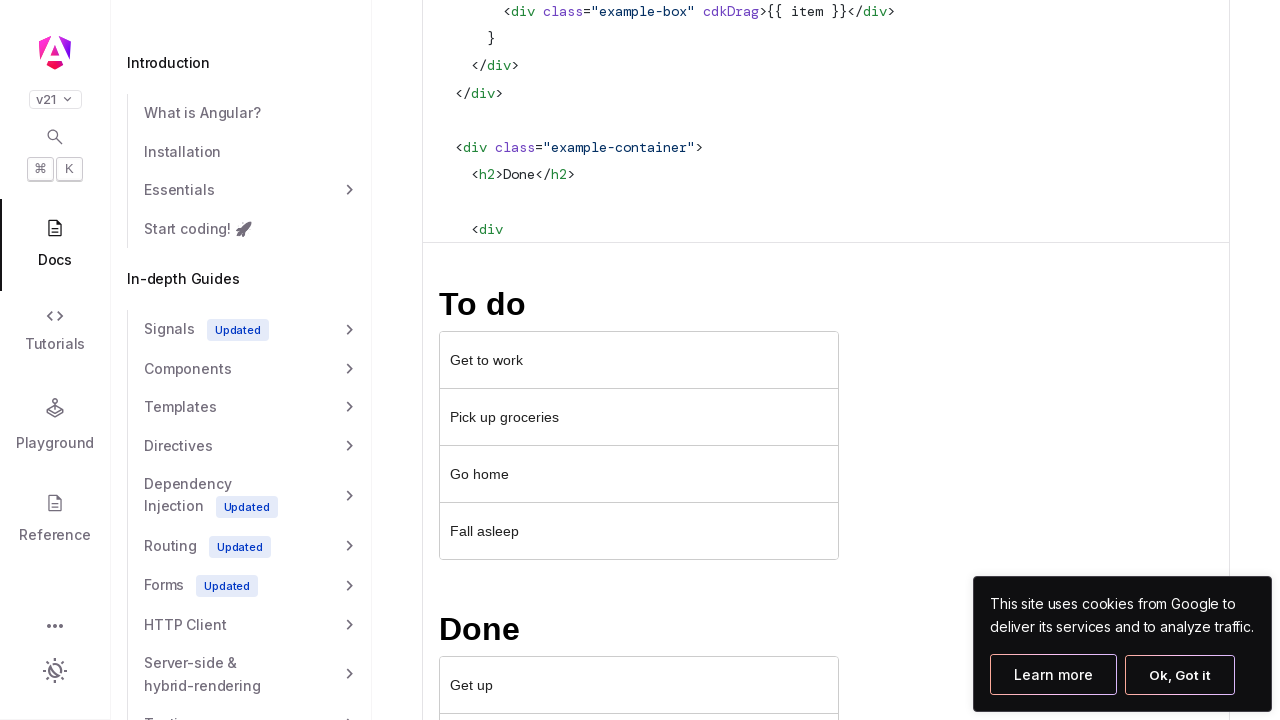

Dragged item from second container back to first container at (639, 309)
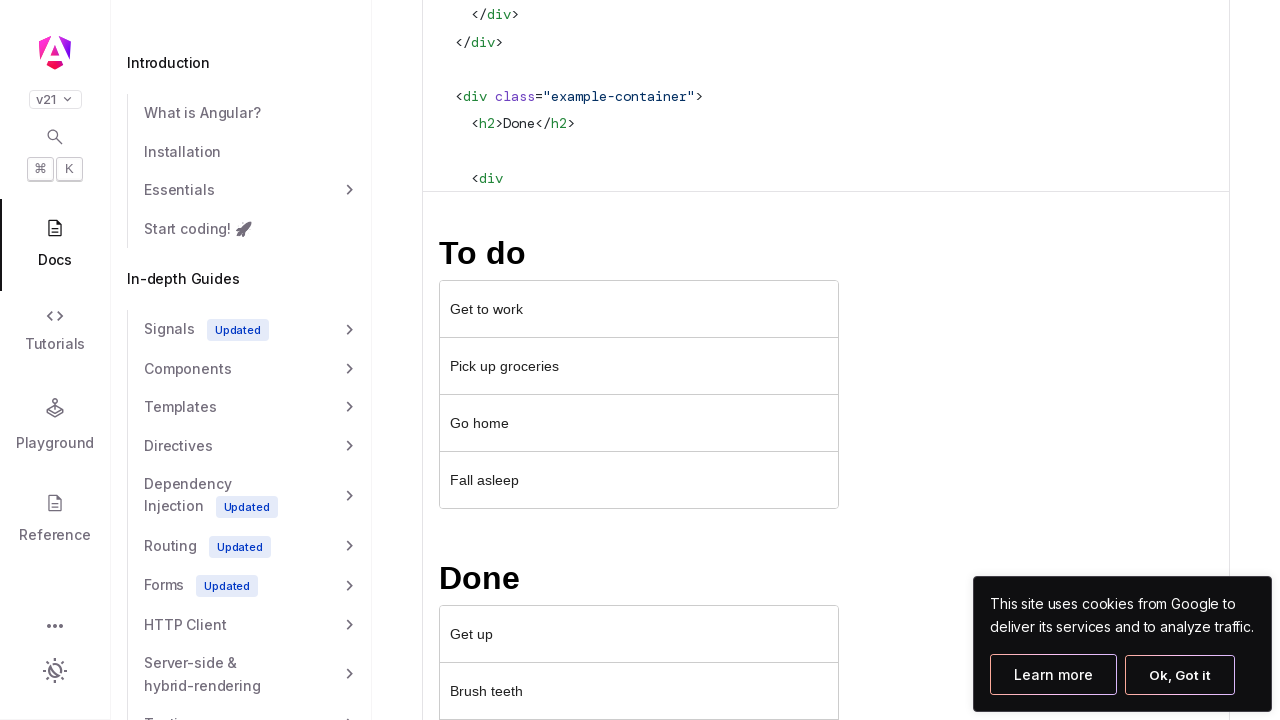

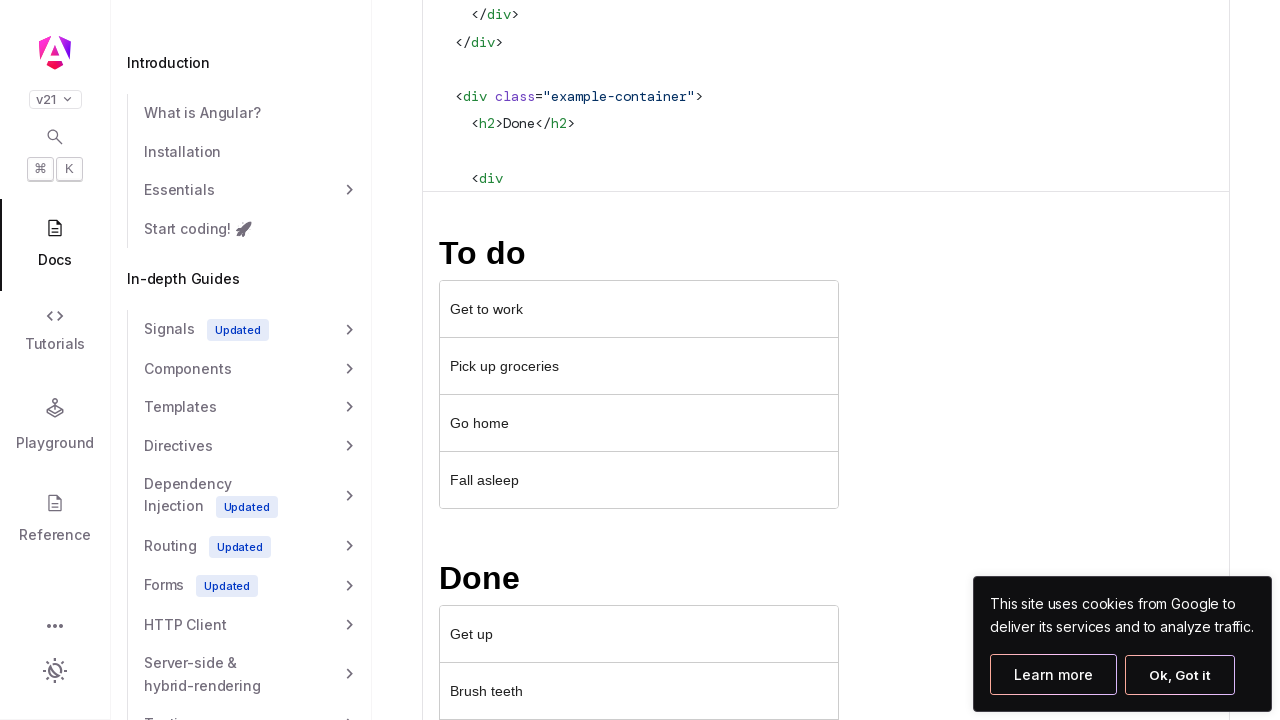